Tests a newsletter signup form by filling in first name, last name, and email fields, then submitting the form

Starting URL: http://secure-retreat-92358.herokuapp.com/

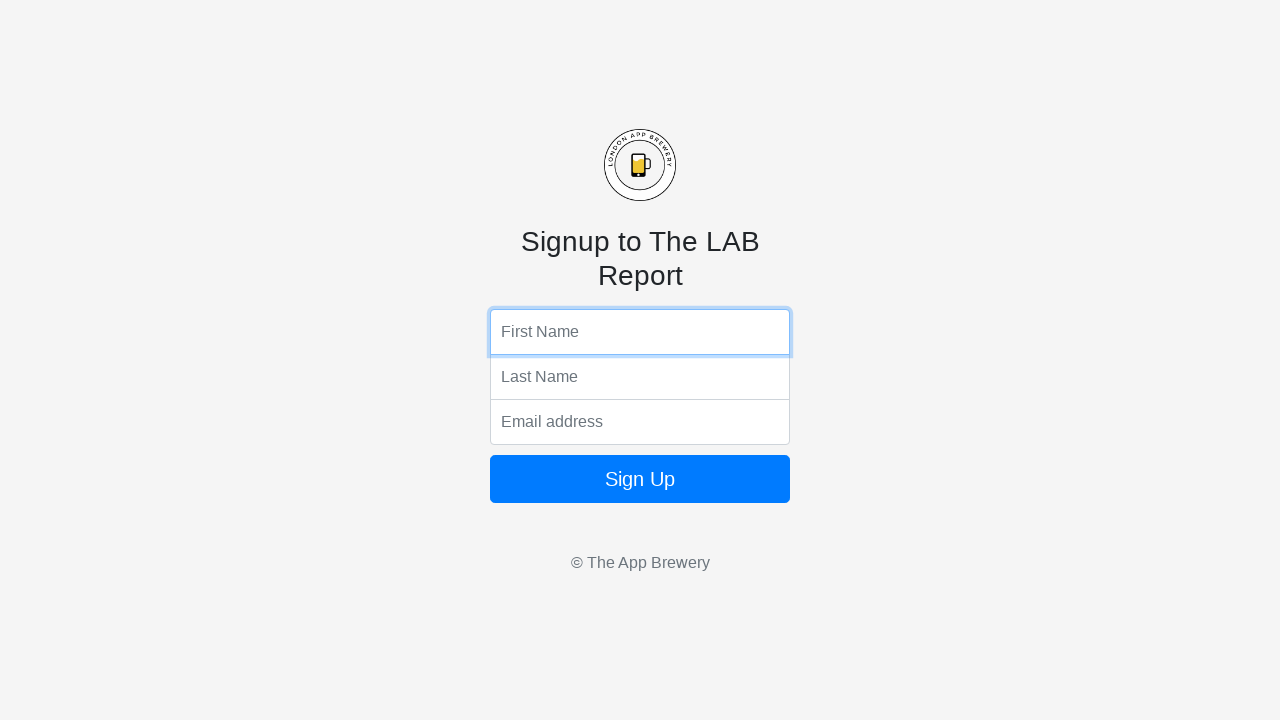

Filled first name field with 'John' on input[name='fName']
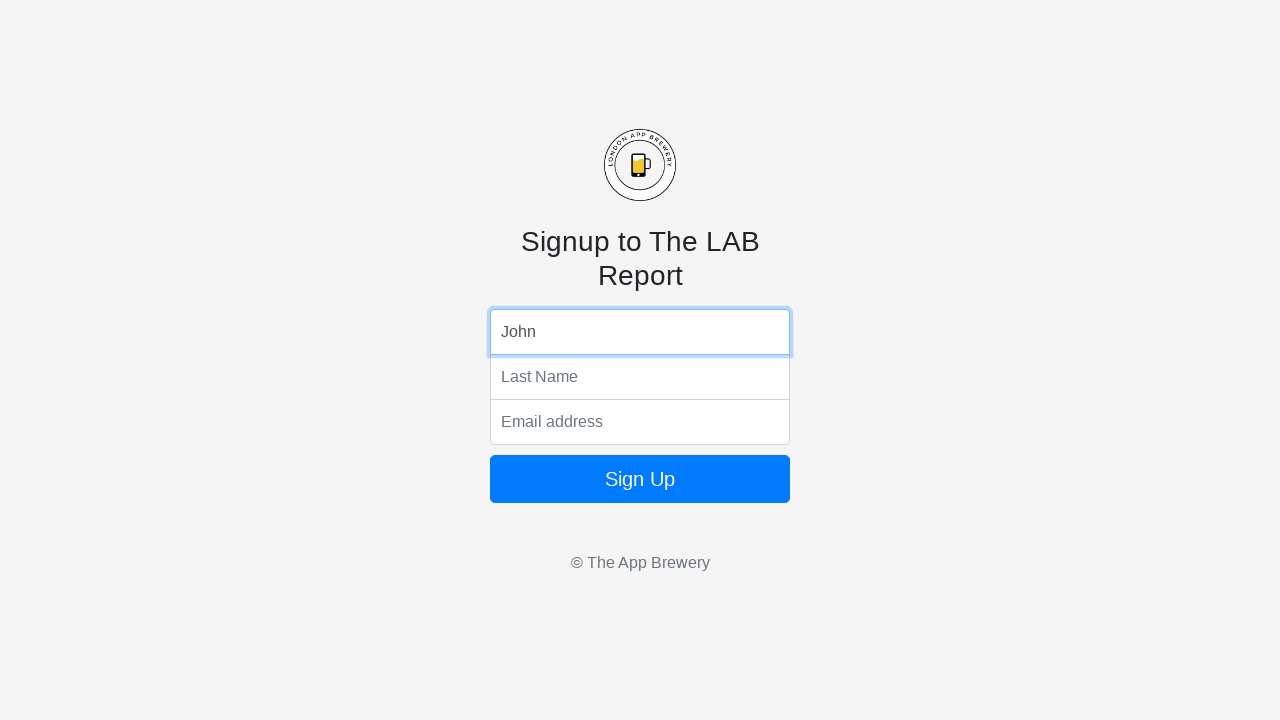

Filled last name field with 'Smith' on input[name='lName']
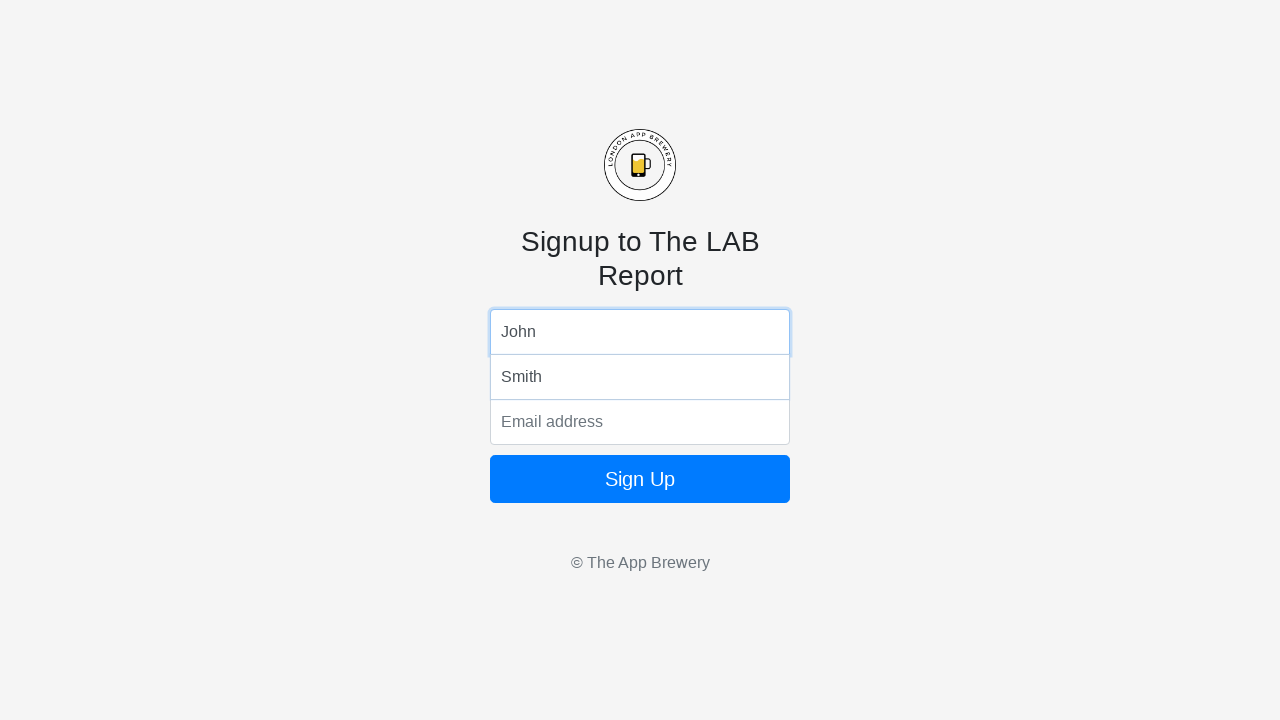

Filled email field with 'john.smith@example.com' on input[name='email']
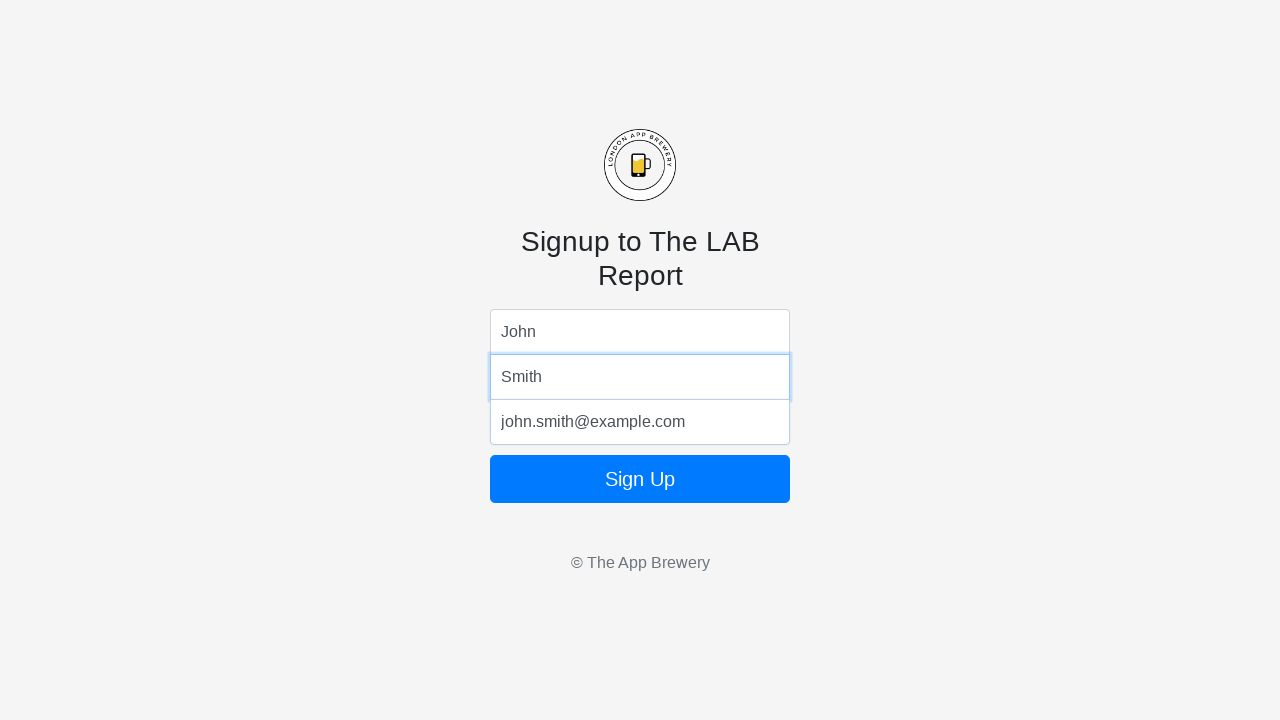

Clicked sign up button to submit newsletter form at (640, 479) on form button
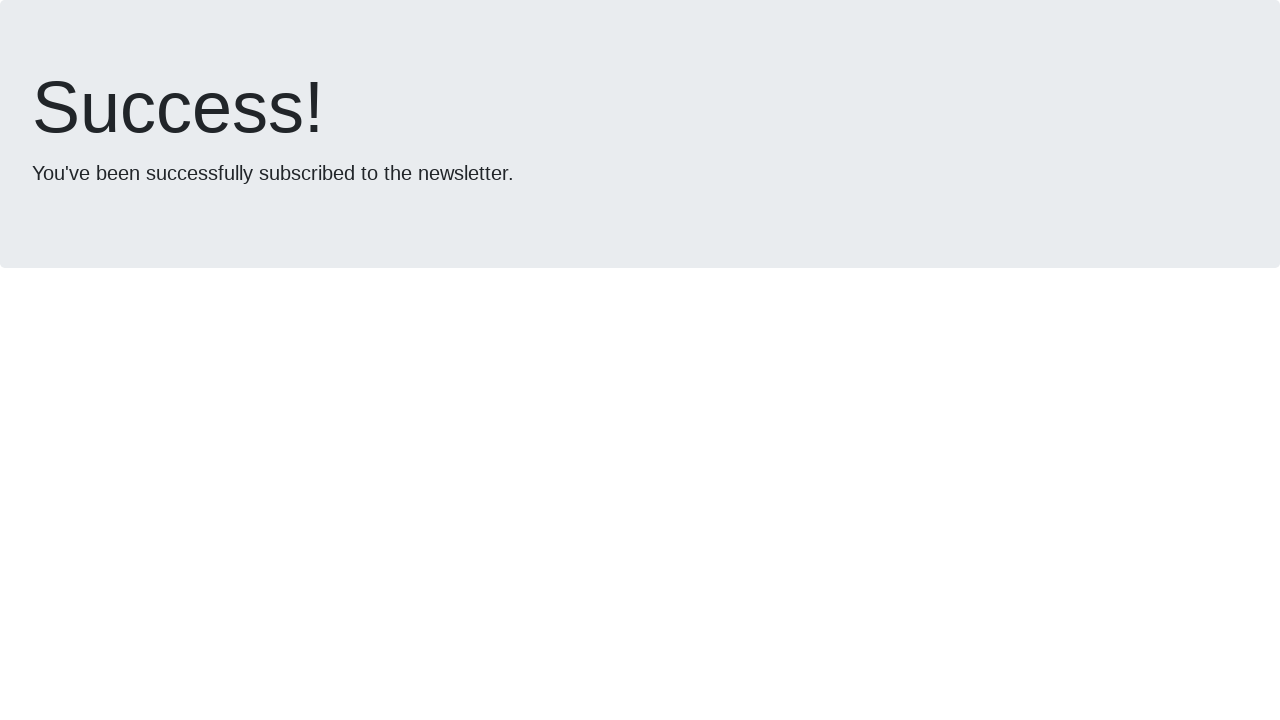

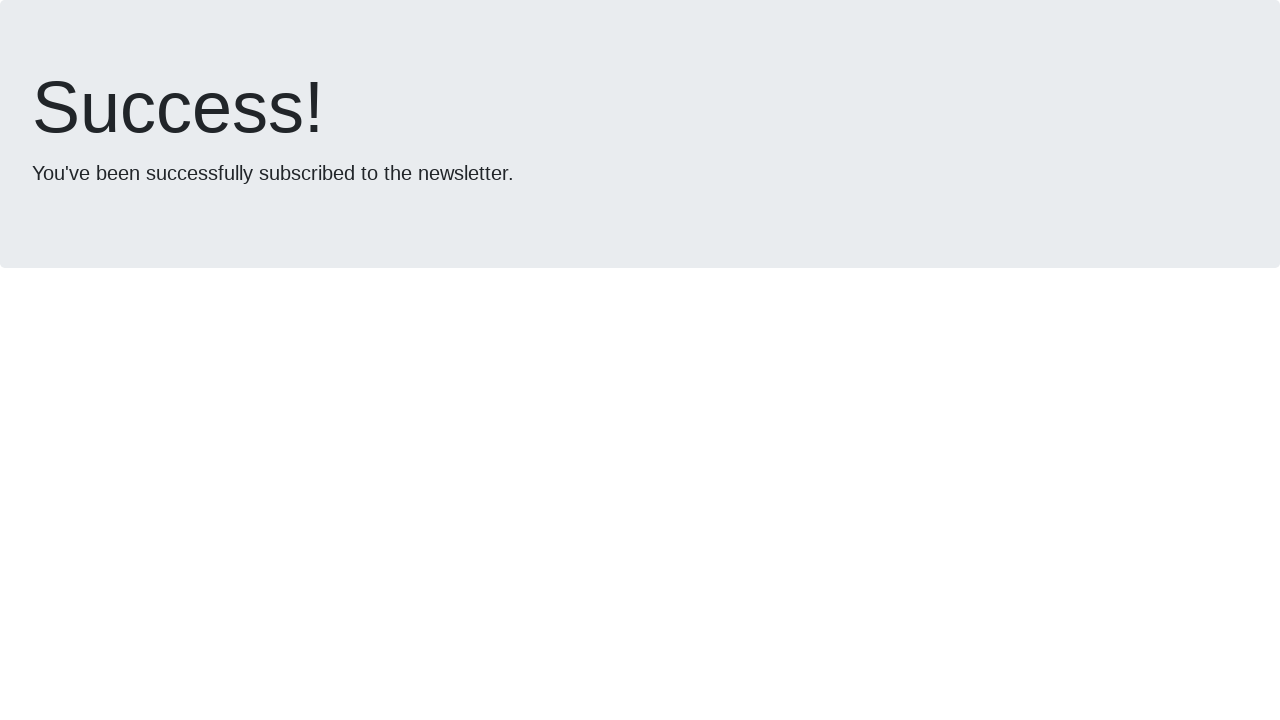